Tests navigation on Playwright website by clicking the "Get started" link and verifying the Installation heading appears.

Starting URL: https://playwright.dev/

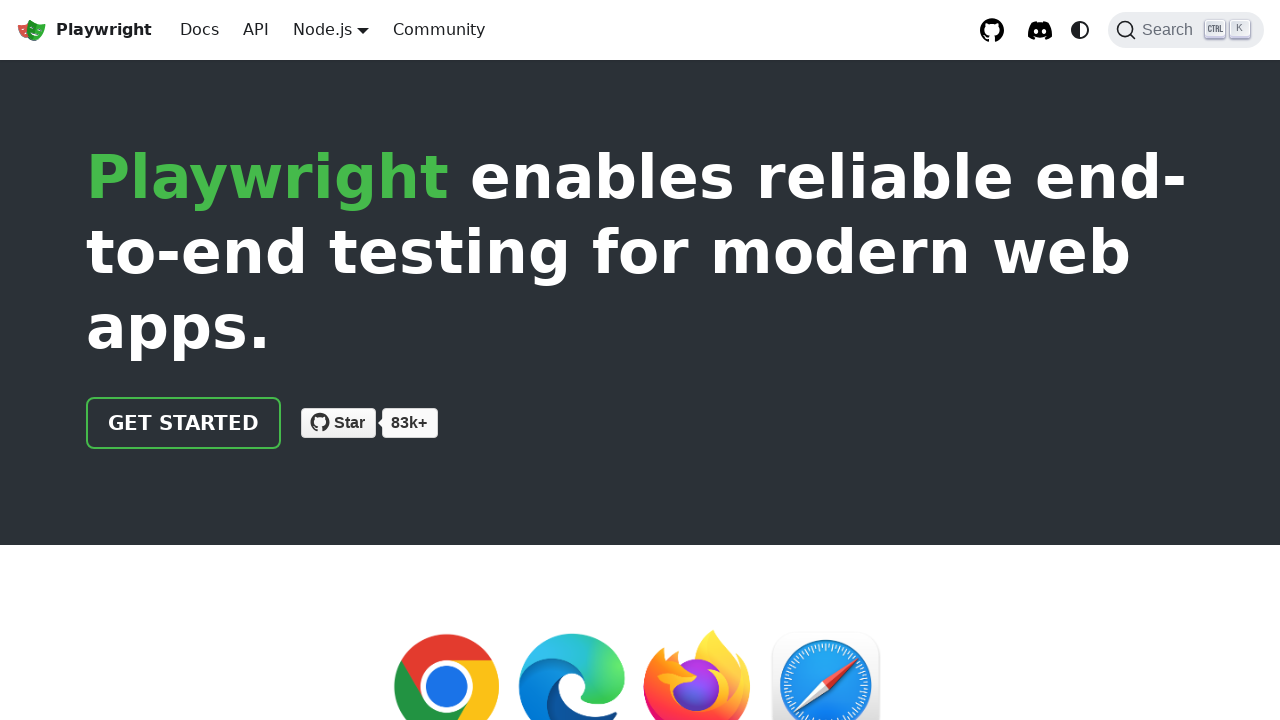

Clicked the 'Get started' link on Playwright website at (184, 423) on internal:role=link[name="Get started"i]
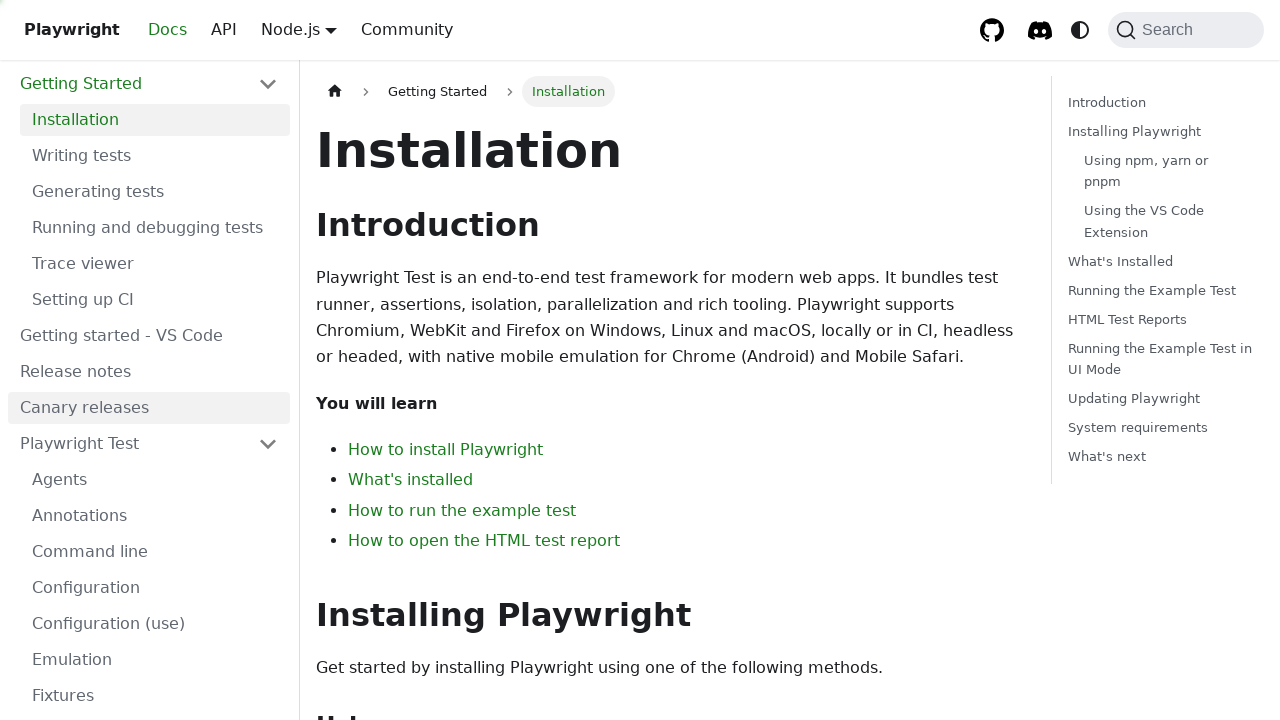

Installation heading appeared after navigation
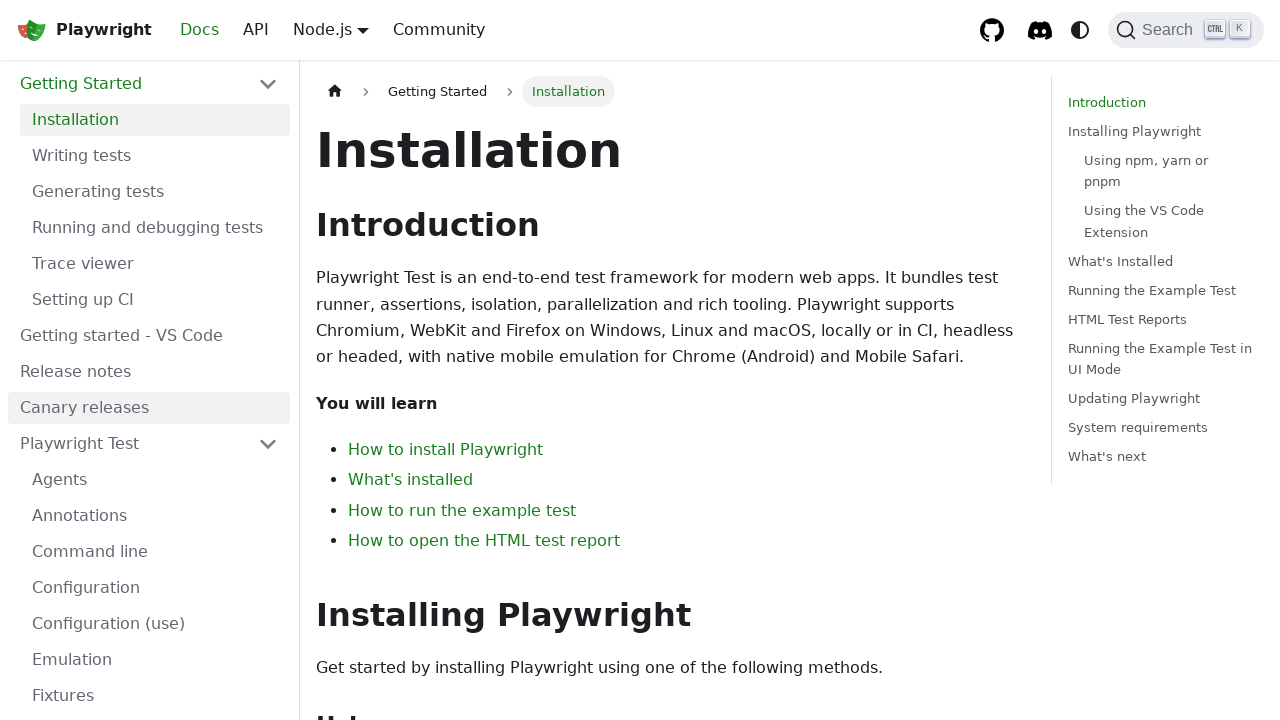

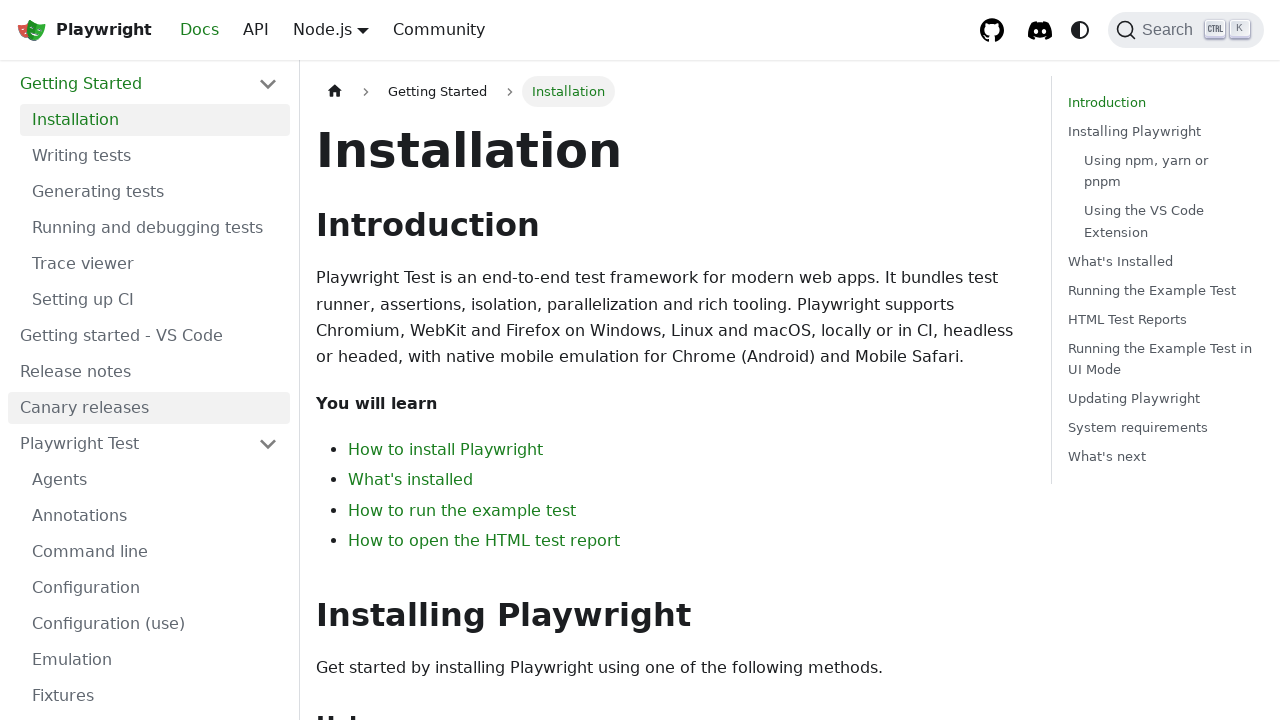